Opens the OrangeHRM demo site and navigates to the login page

Starting URL: https://opensource-demo.orangehrmlive.com/web/index.php/auth/login

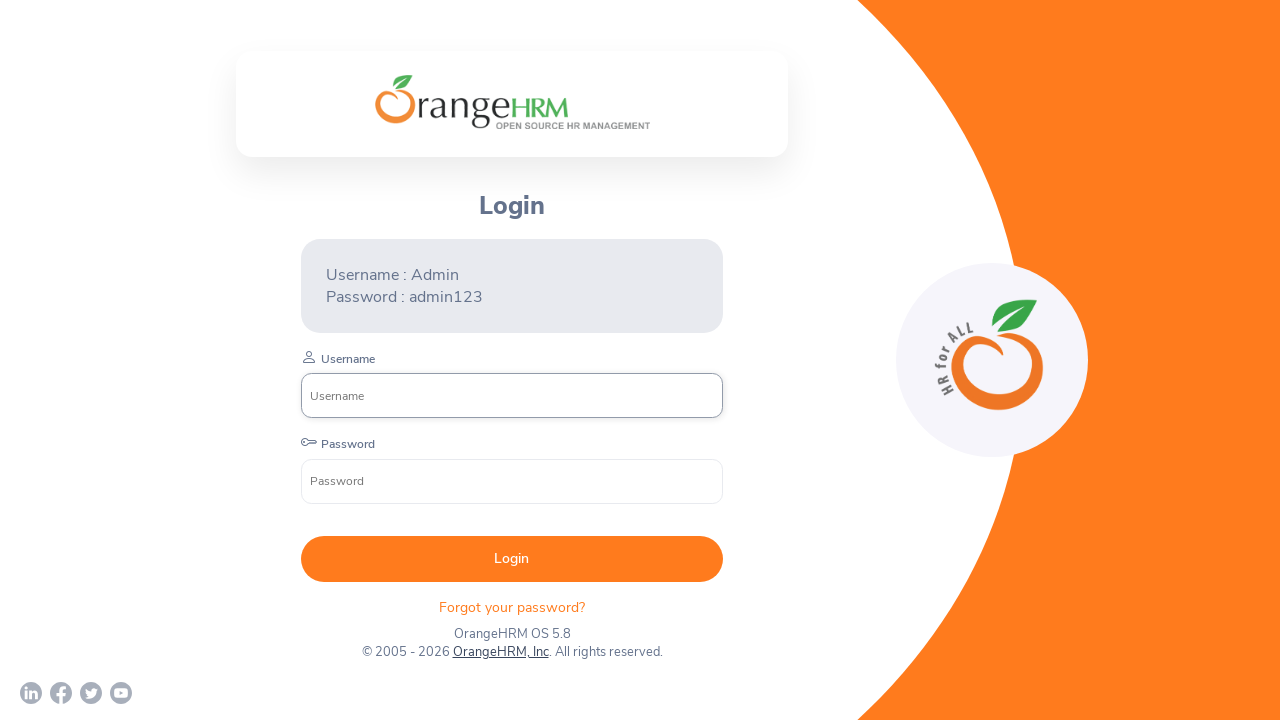

Opened OrangeHRM demo site and navigated to login page at https://opensource-demo.orangehrmlive.com/web/index.php/auth/login
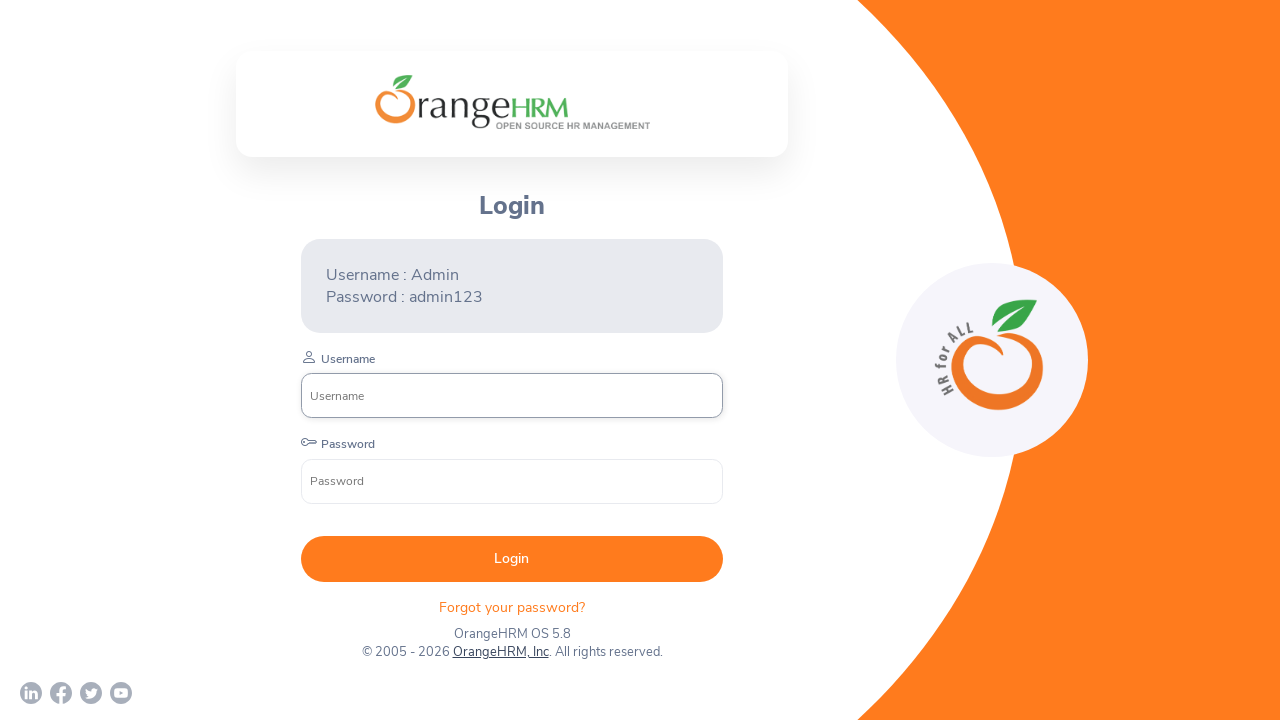

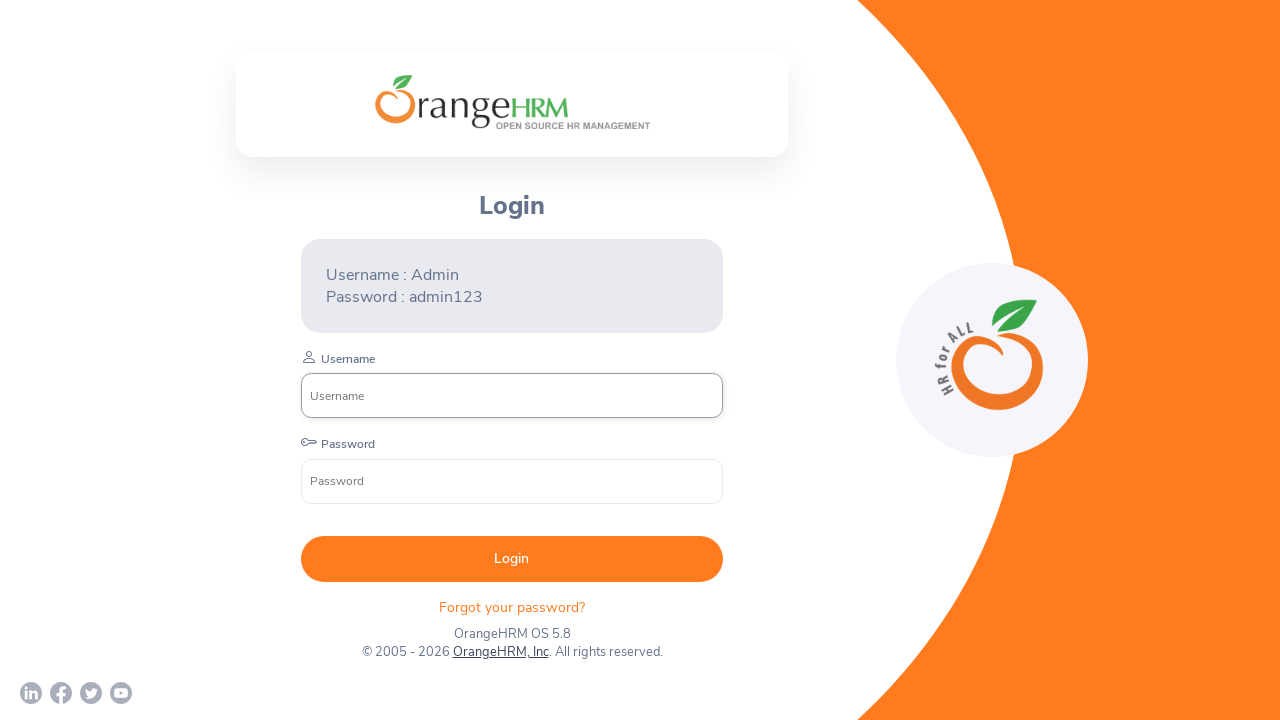